Tests double-click functionality on the jQuery dblclick demo page by double-clicking a colored div inside an iframe to change its color, then searches using the search bar, and clicks on a book link to verify navigation.

Starting URL: https://api.jquery.com/dblclick/

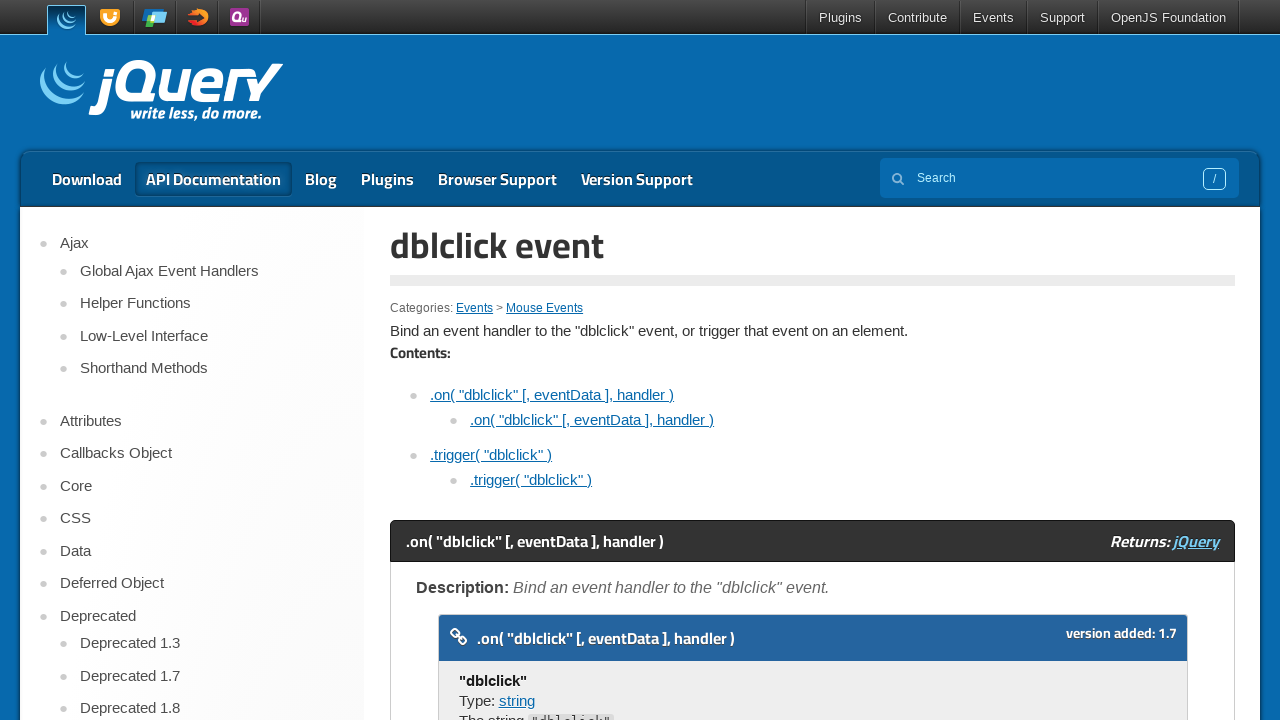

Located the iframe containing the dblclick demo
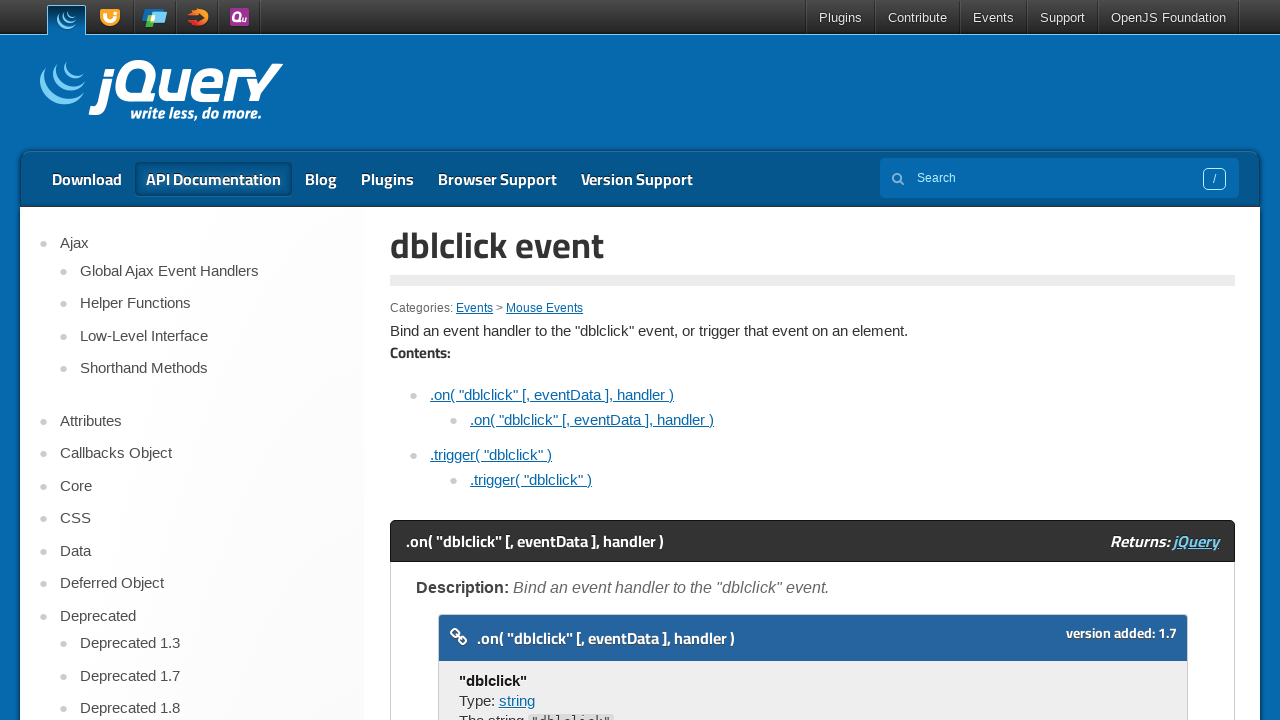

Located the blue div element inside the iframe
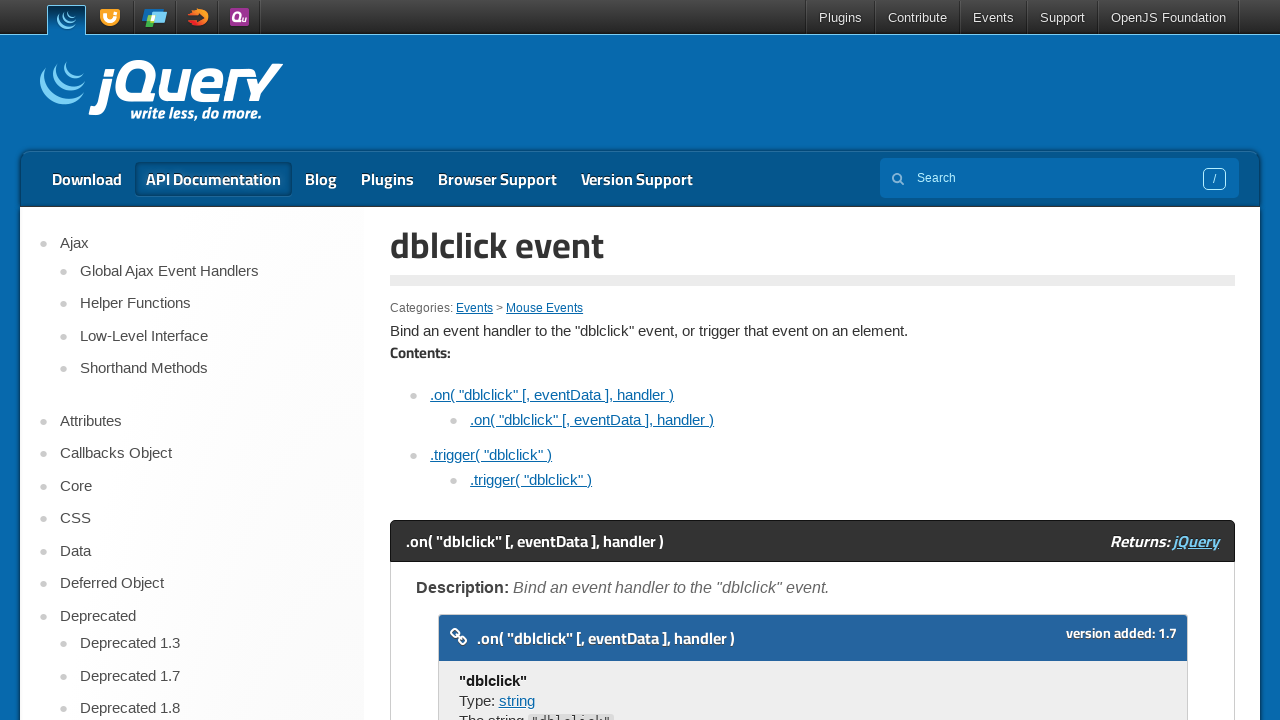

Retrieved initial background color: rgb(0, 0, 255)
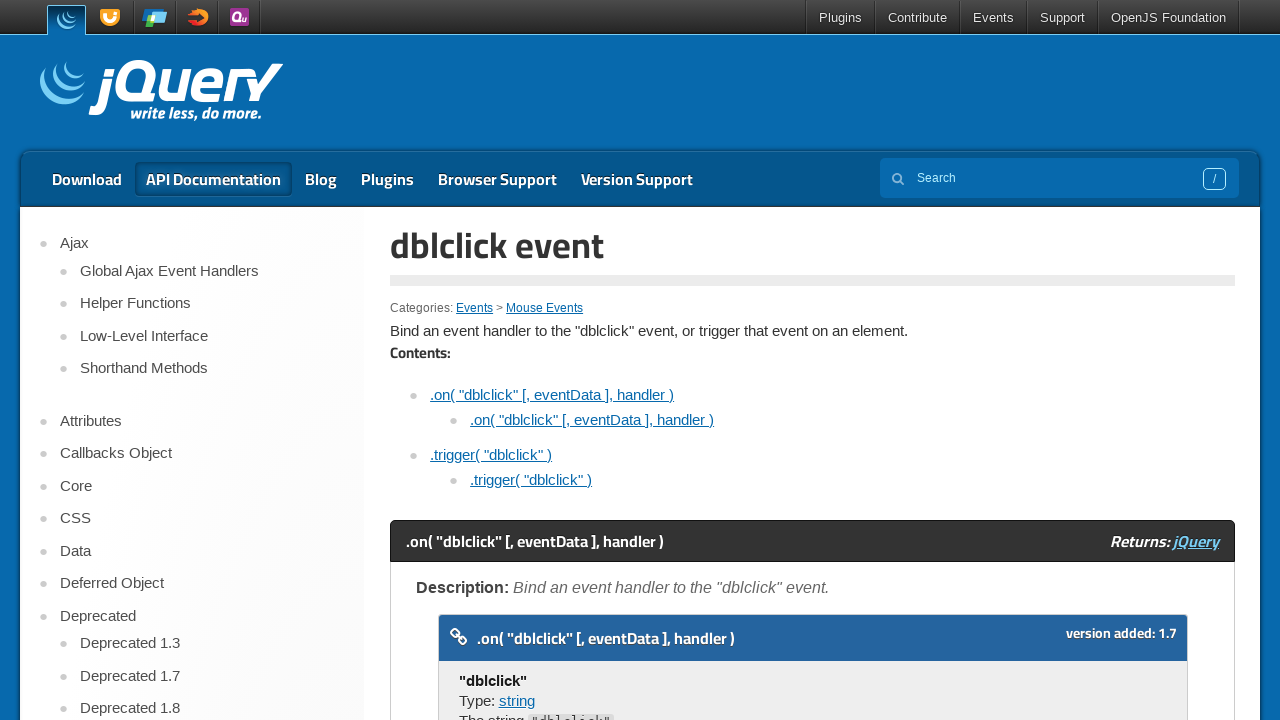

Double-clicked the blue div element at (478, 360) on iframe >> nth=0 >> internal:control=enter-frame >> body > div
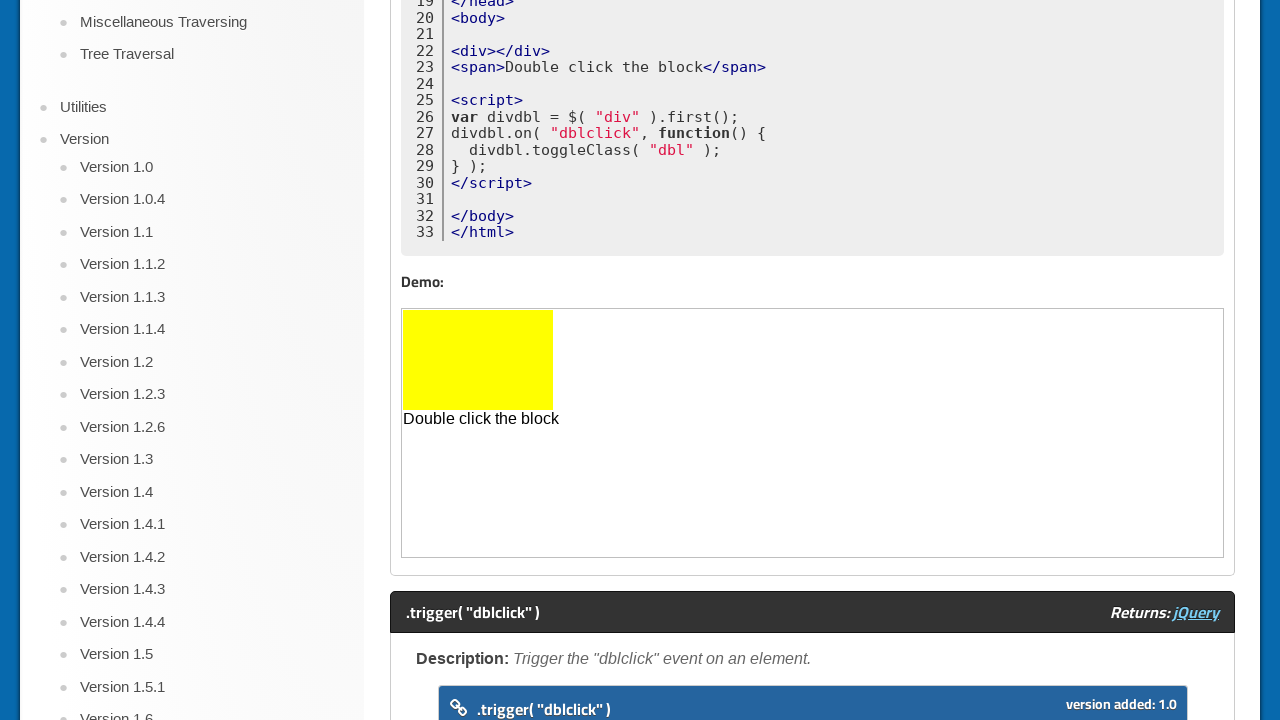

Retrieved background color after double-click: rgb(255, 255, 0)
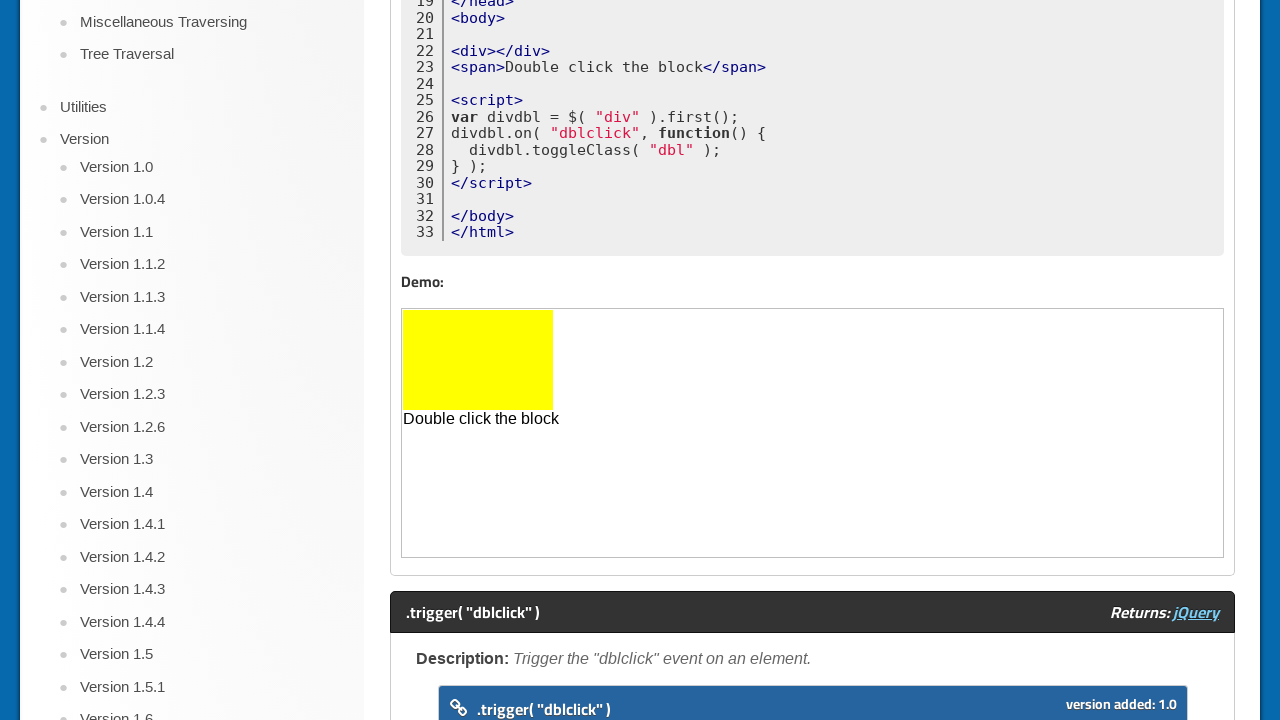

Verified that the color changed after double-click
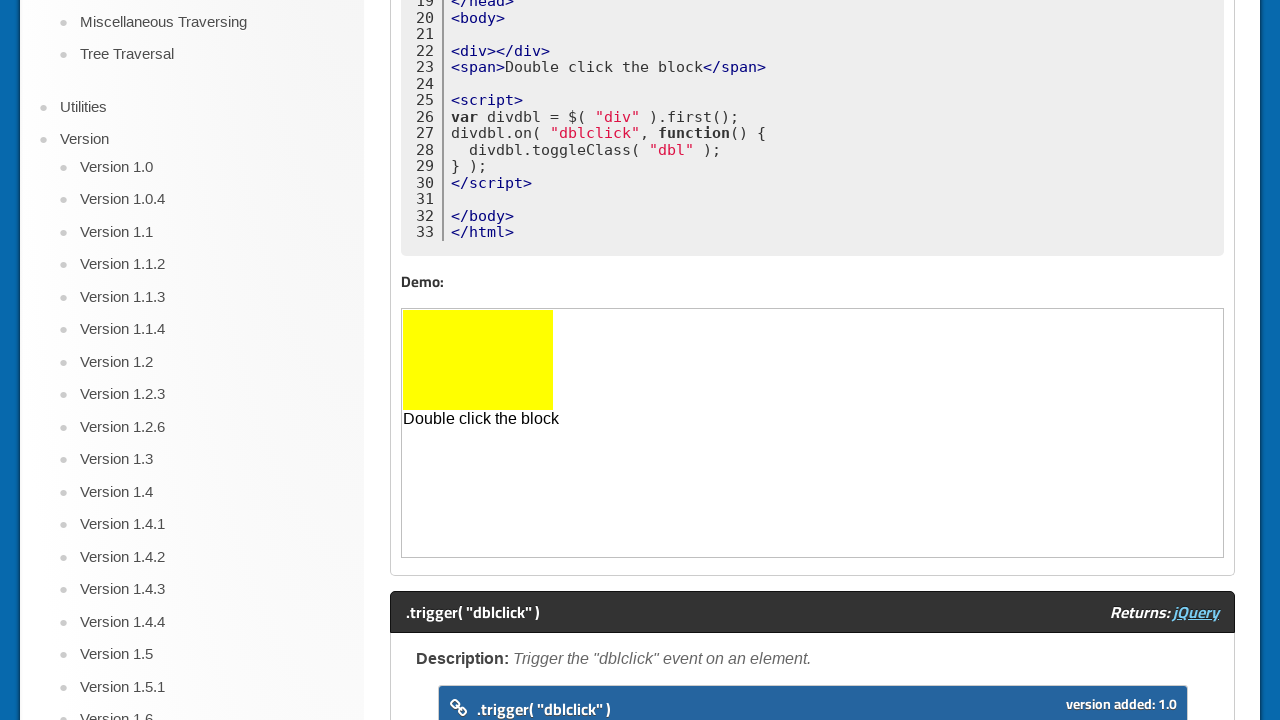

Scrolled to top of page to access main content
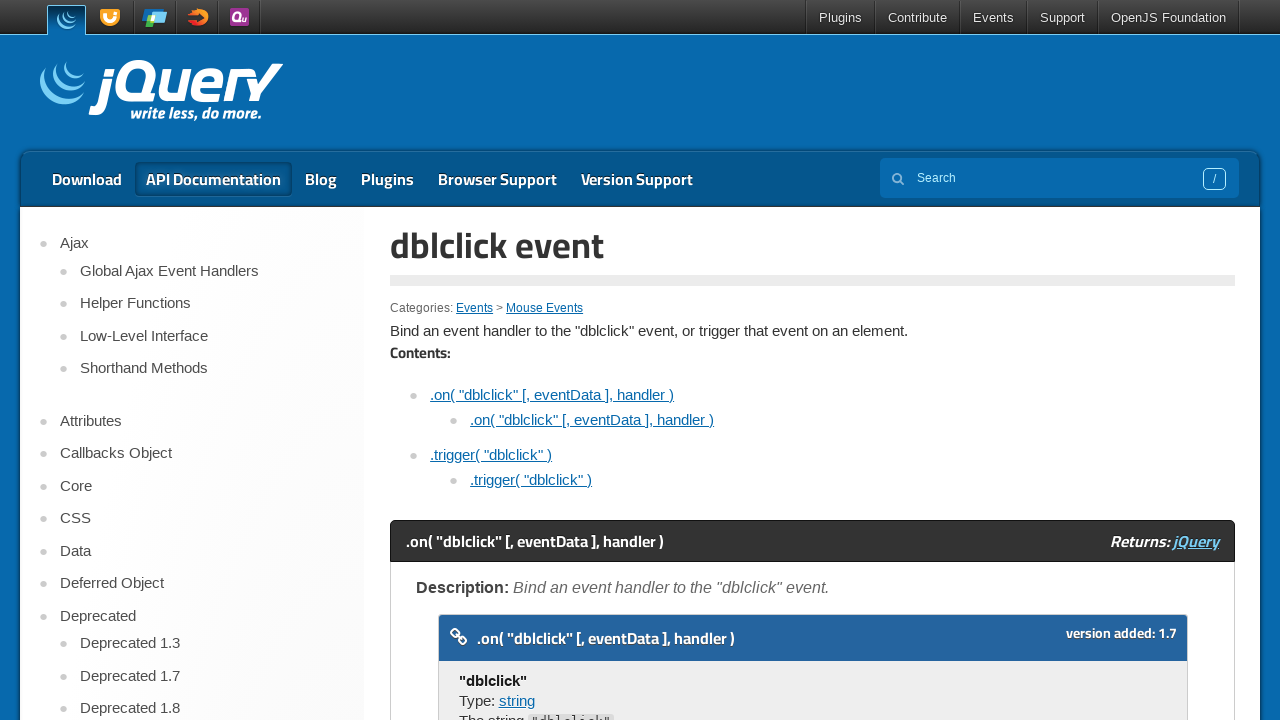

Filled search bar with color value: rgb(255, 255, 0) on input[name='s']
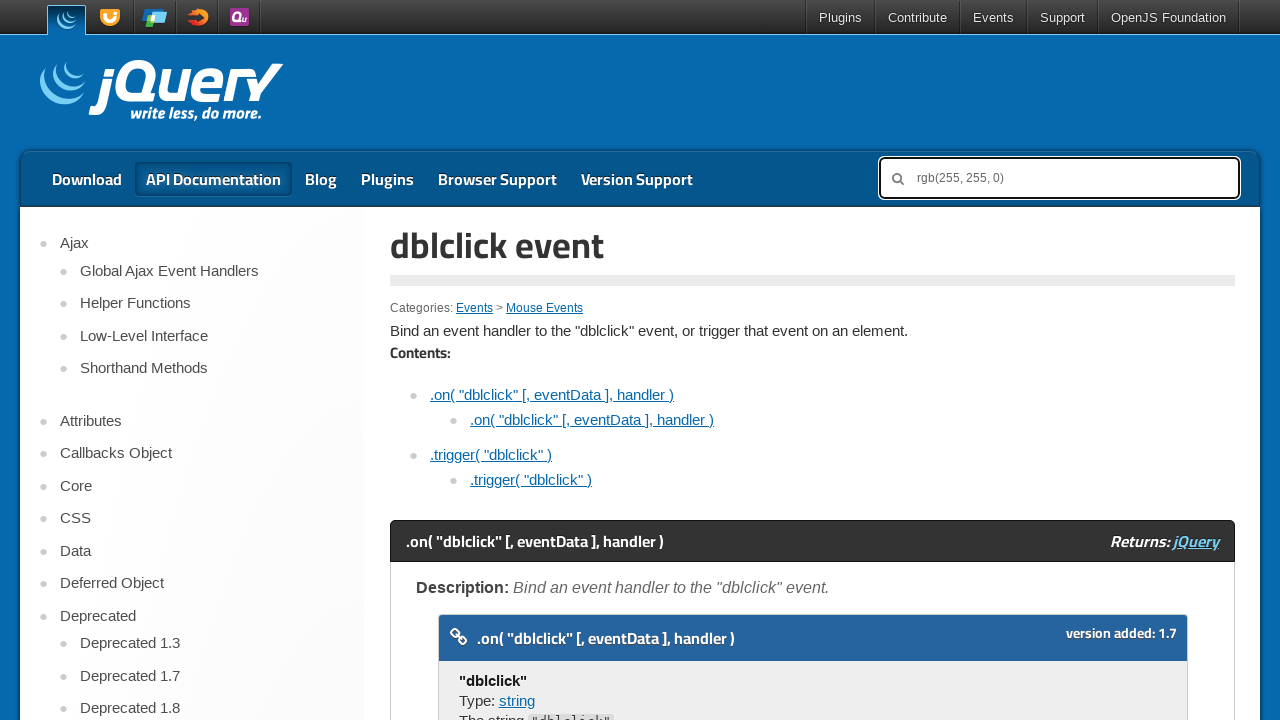

Located the jQuery in Action book link
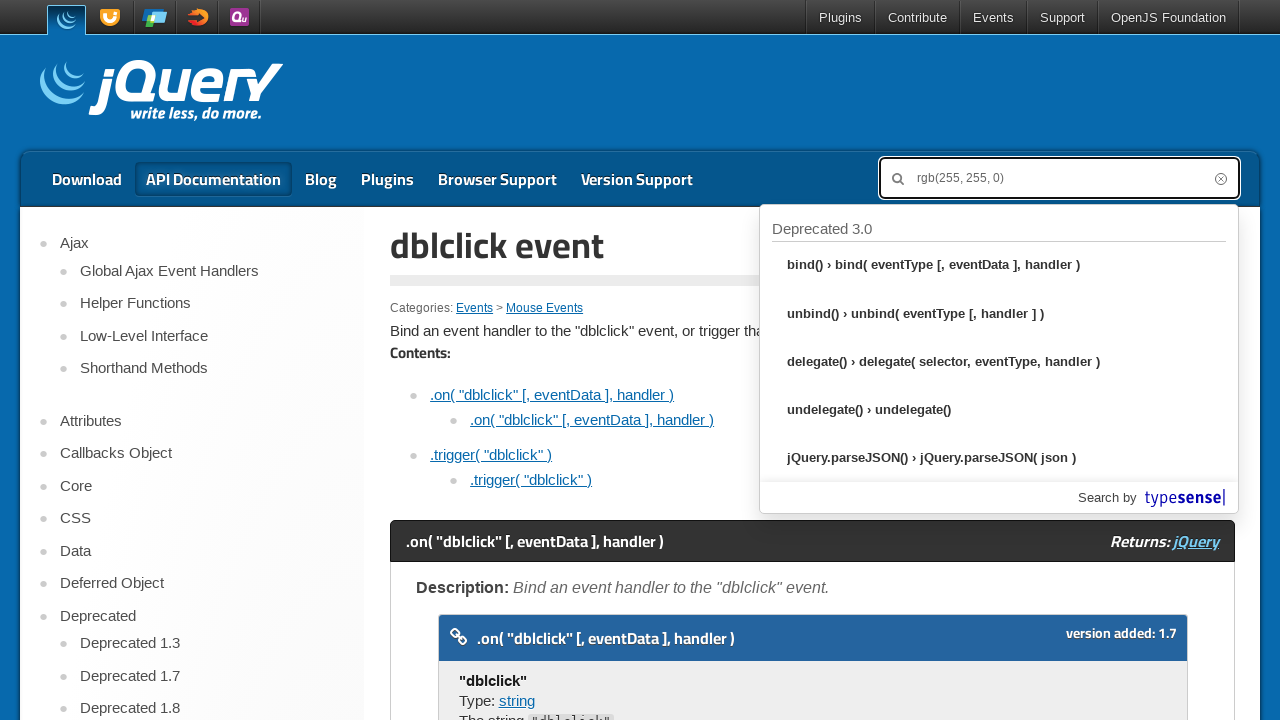

Scrolled the book link into view
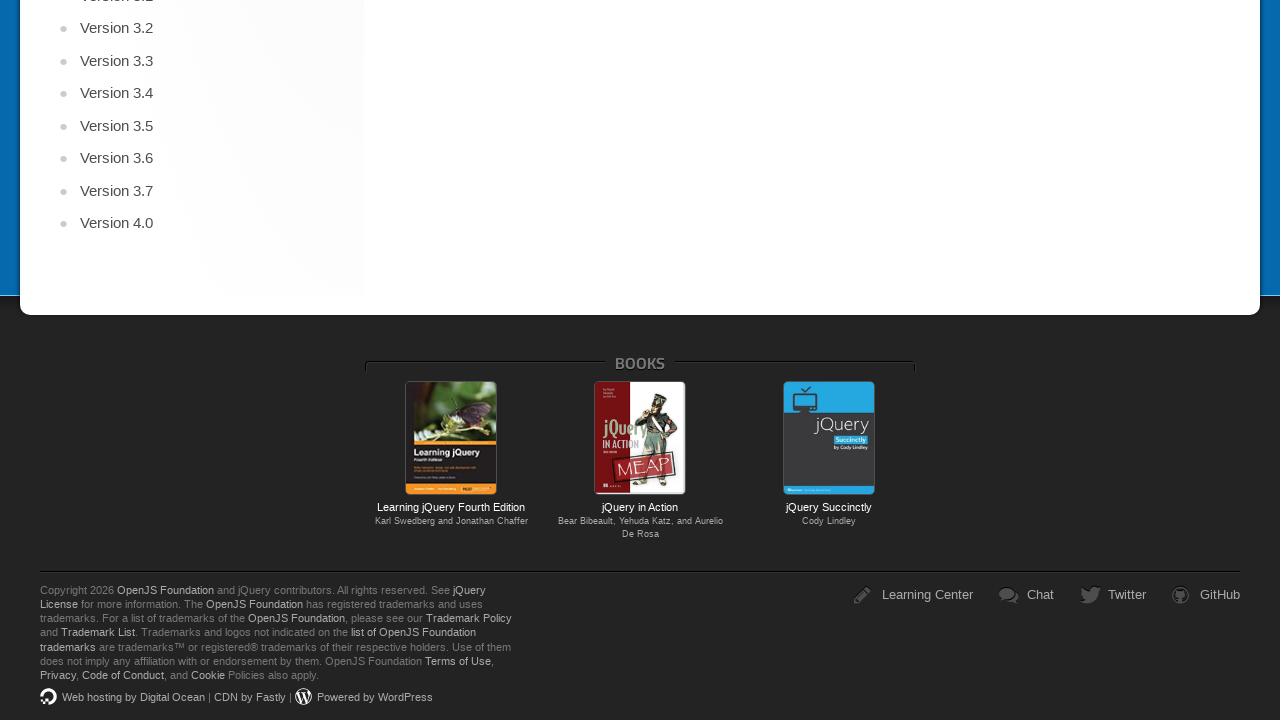

Clicked the jQuery in Action book link at (640, 438) on a[href='https://www.manning.com/books/jquery-in-action-third-edition']
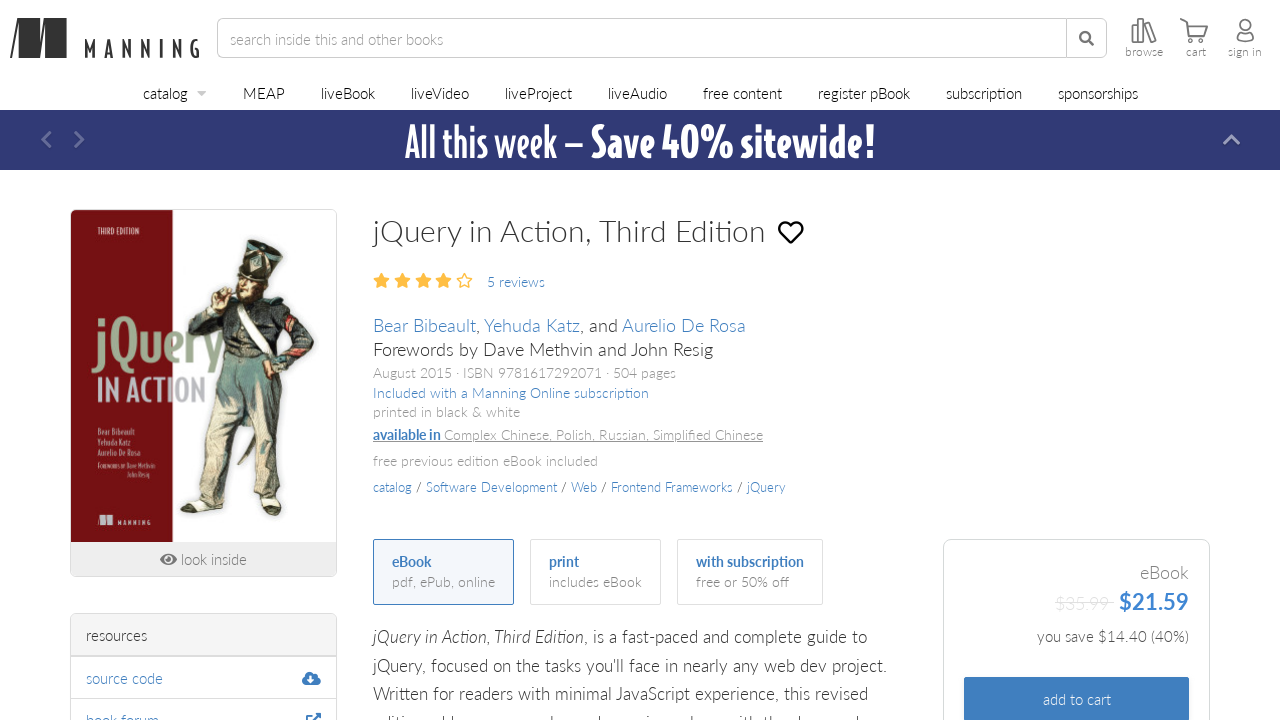

Waited for navigation to Manning book page
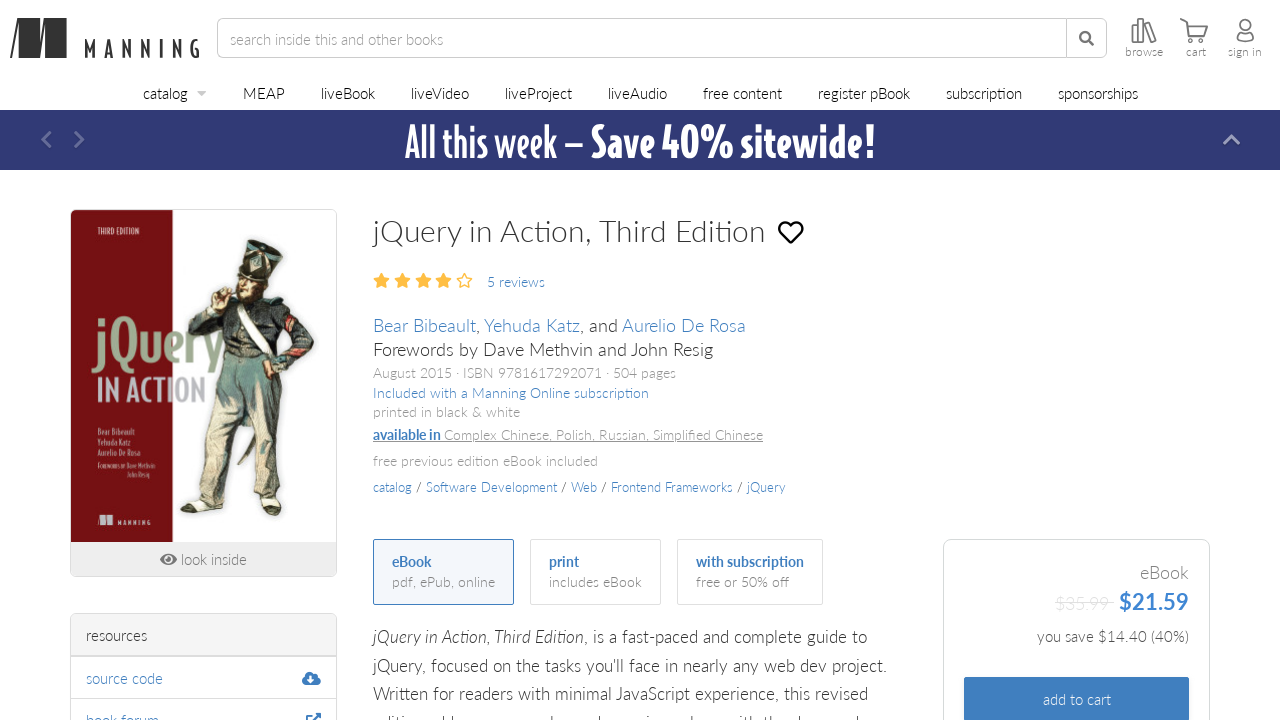

Verified navigation to jQuery in Action book page
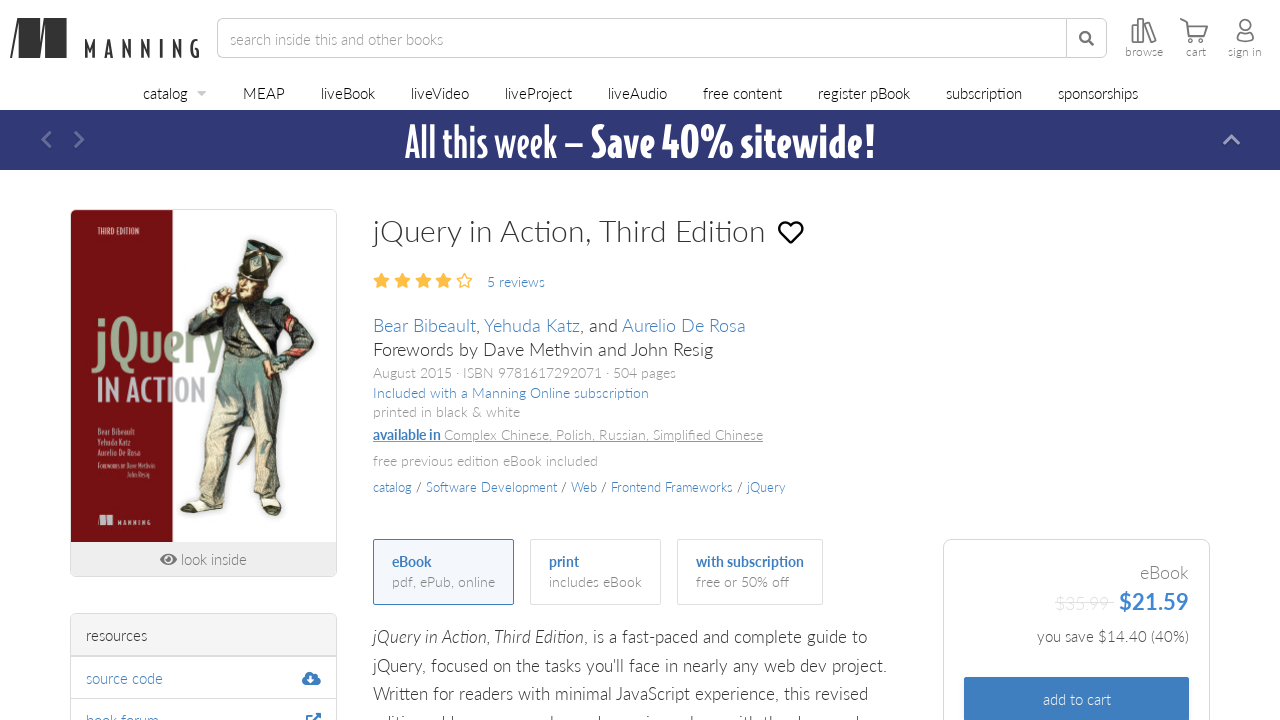

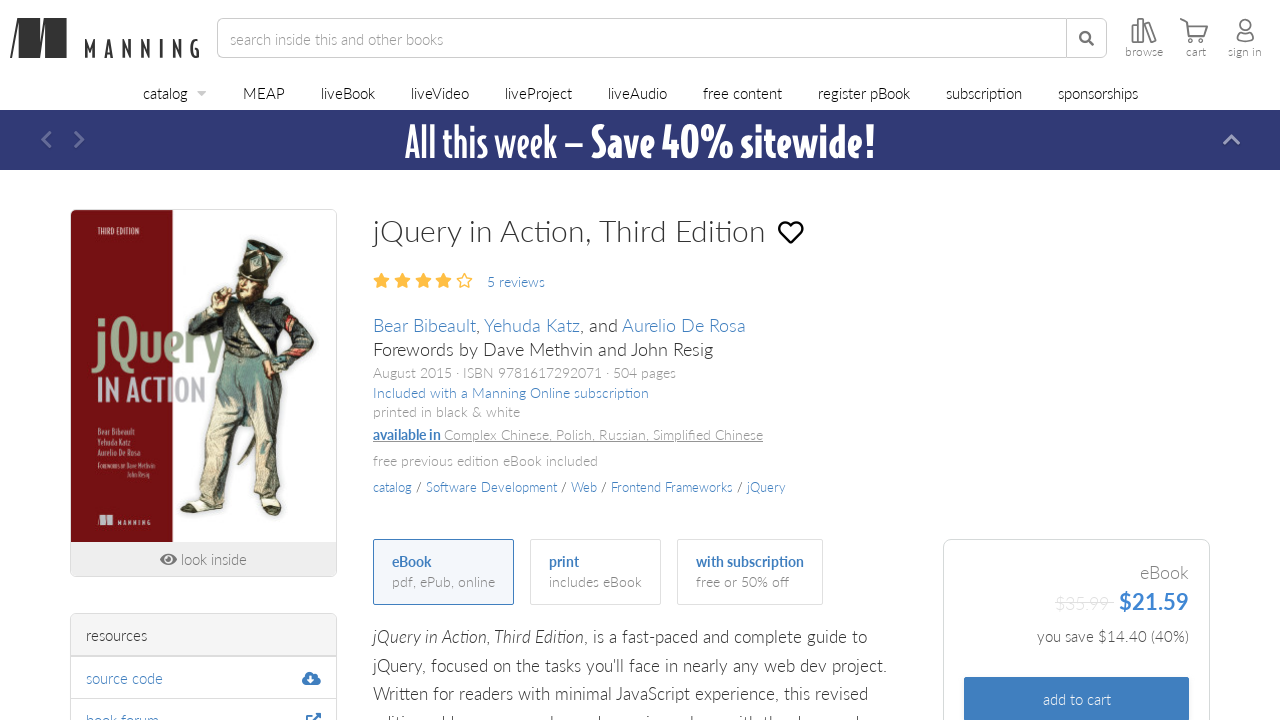